Tests navigation by clicking a link with calculated text (85397), then fills out a form with first name, last name, firstname, and country fields before submitting.

Starting URL: http://suninjuly.github.io/find_link_text

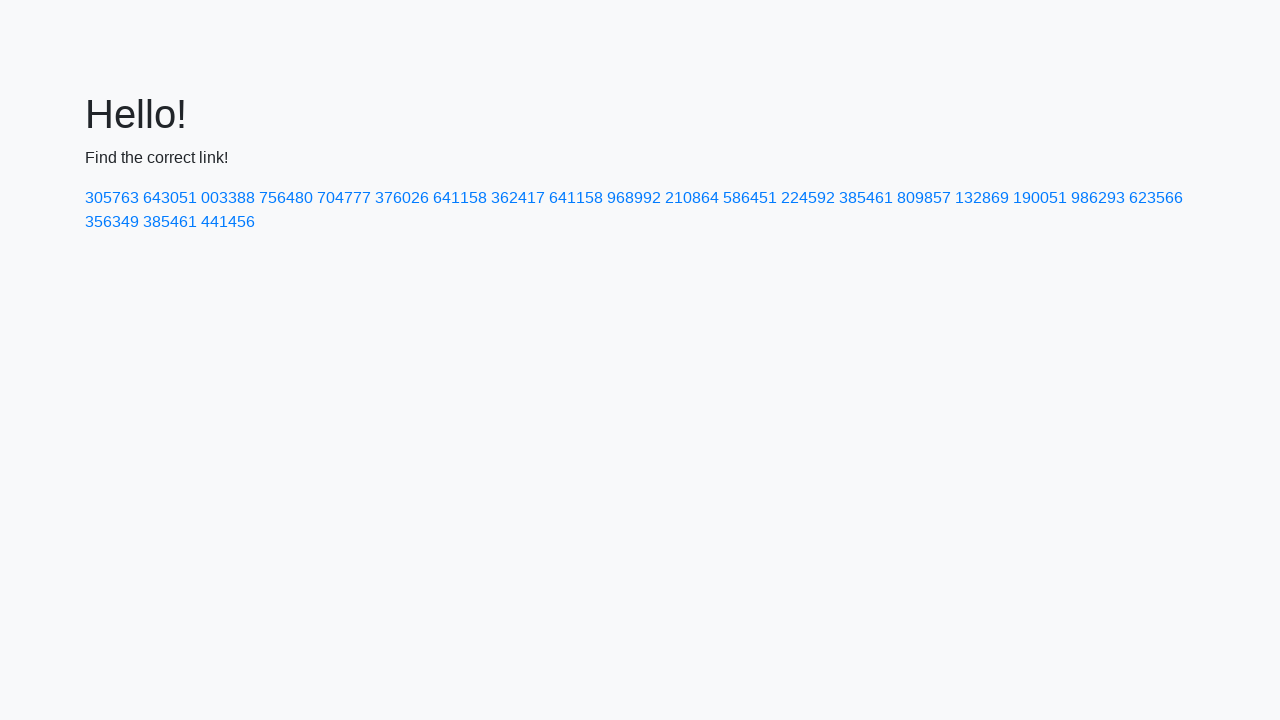

Clicked link with calculated text '224592' at (808, 198) on a:has-text('224592')
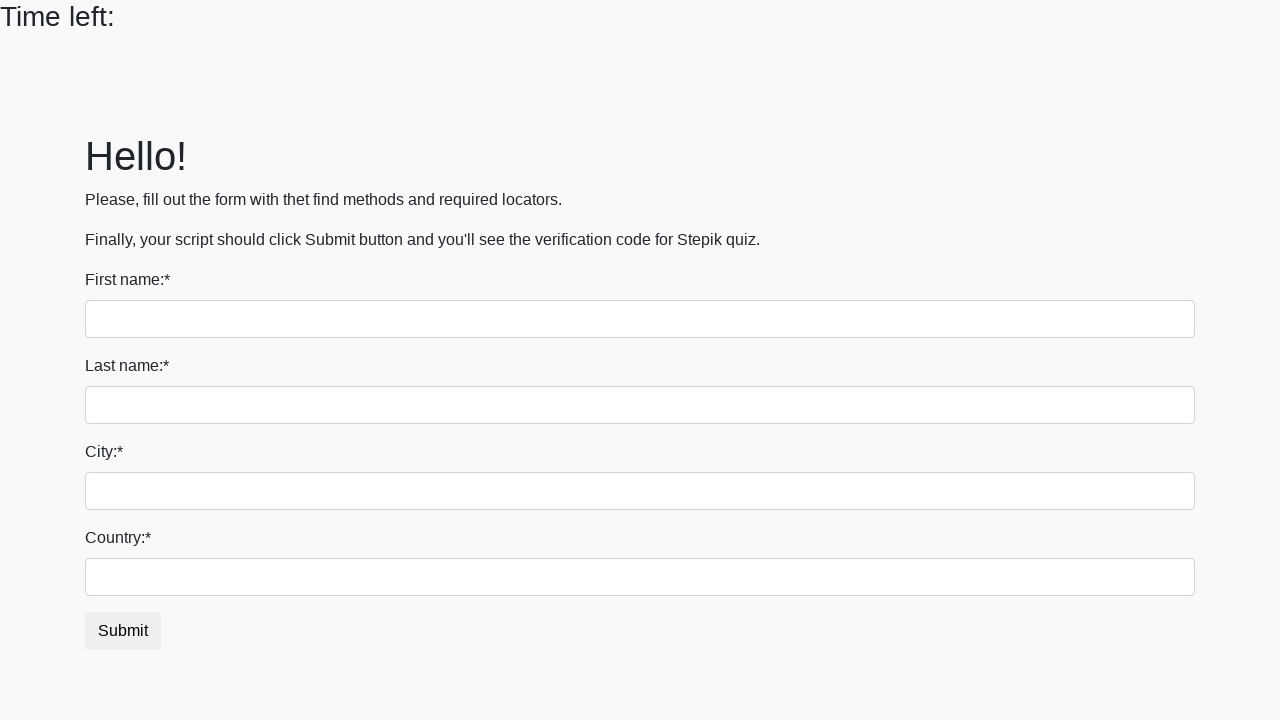

Filled first_name field with 'Ivan' on input[name='first_name']
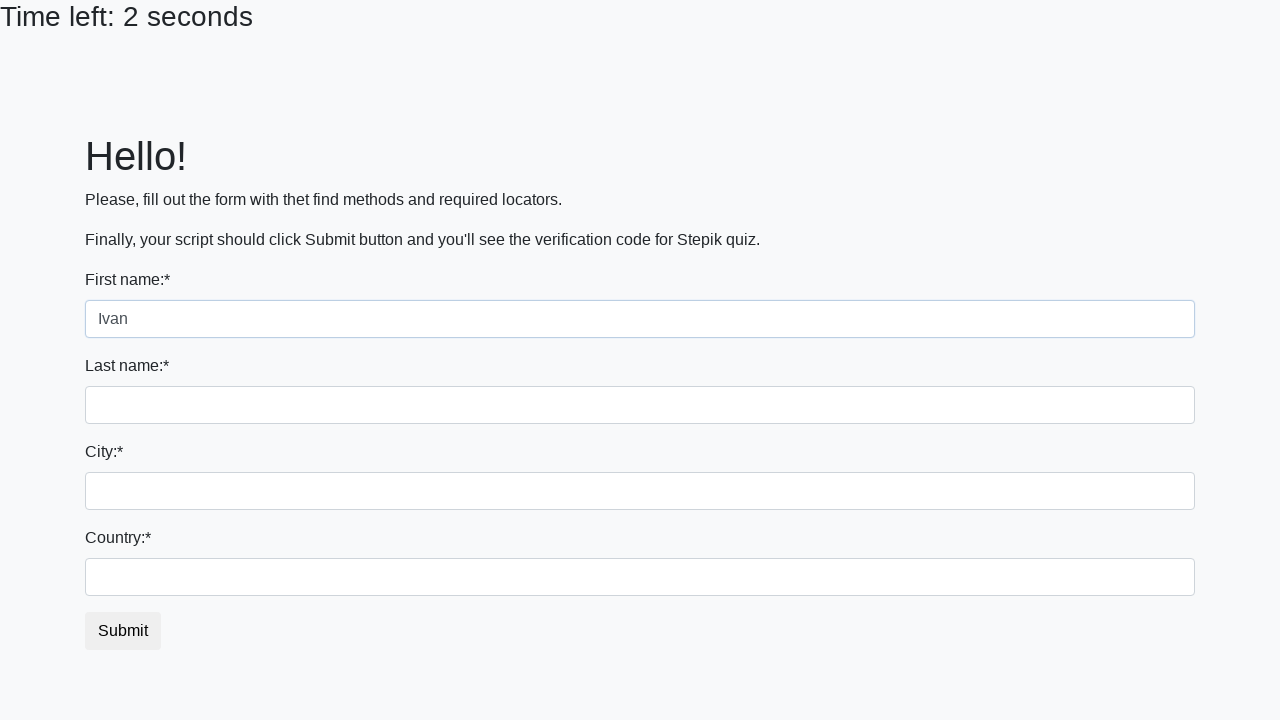

Filled last_name field with 'Petrov' on input[name='last_name']
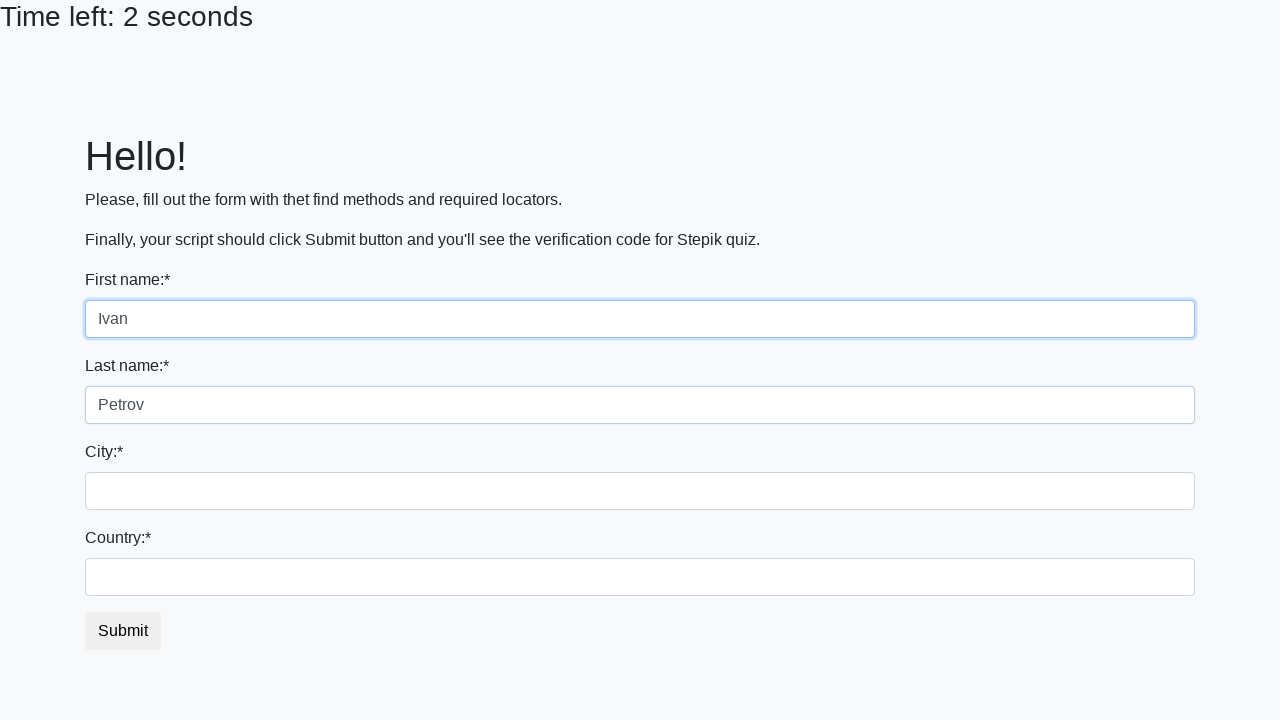

Filled firstname field with 'Smolensk' on input[name='firstname']
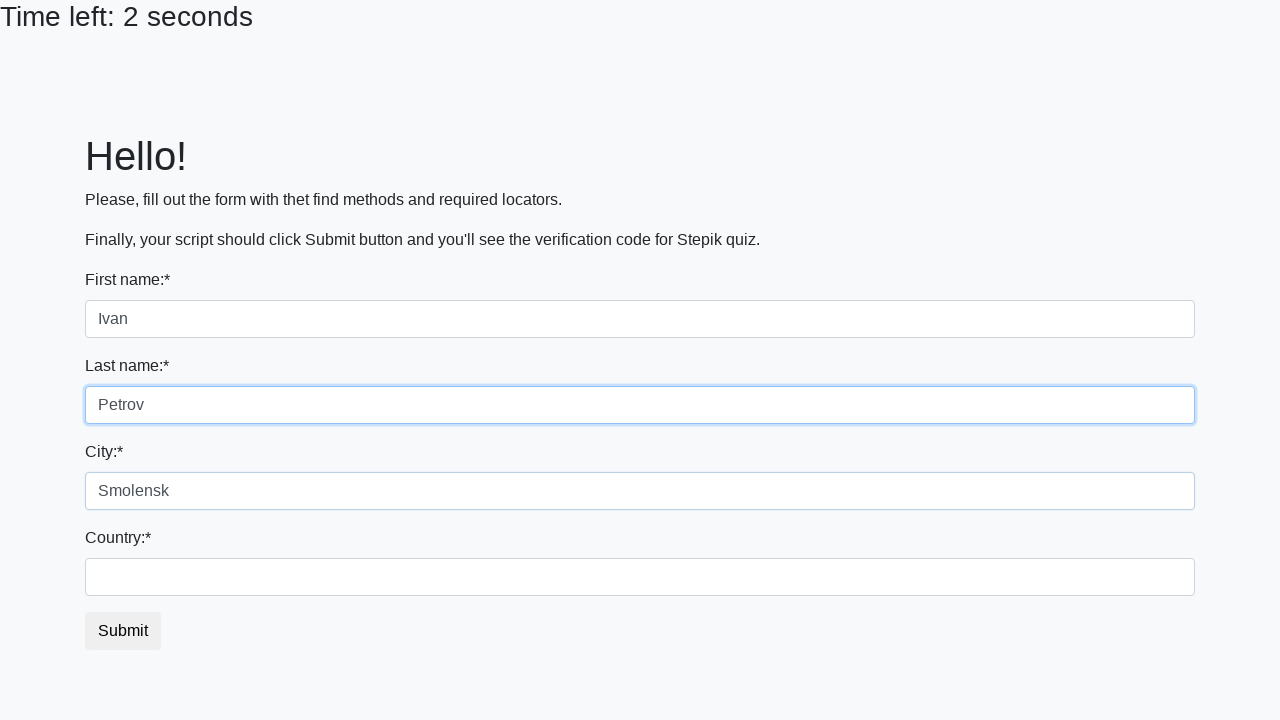

Filled country field with 'Russia' on #country
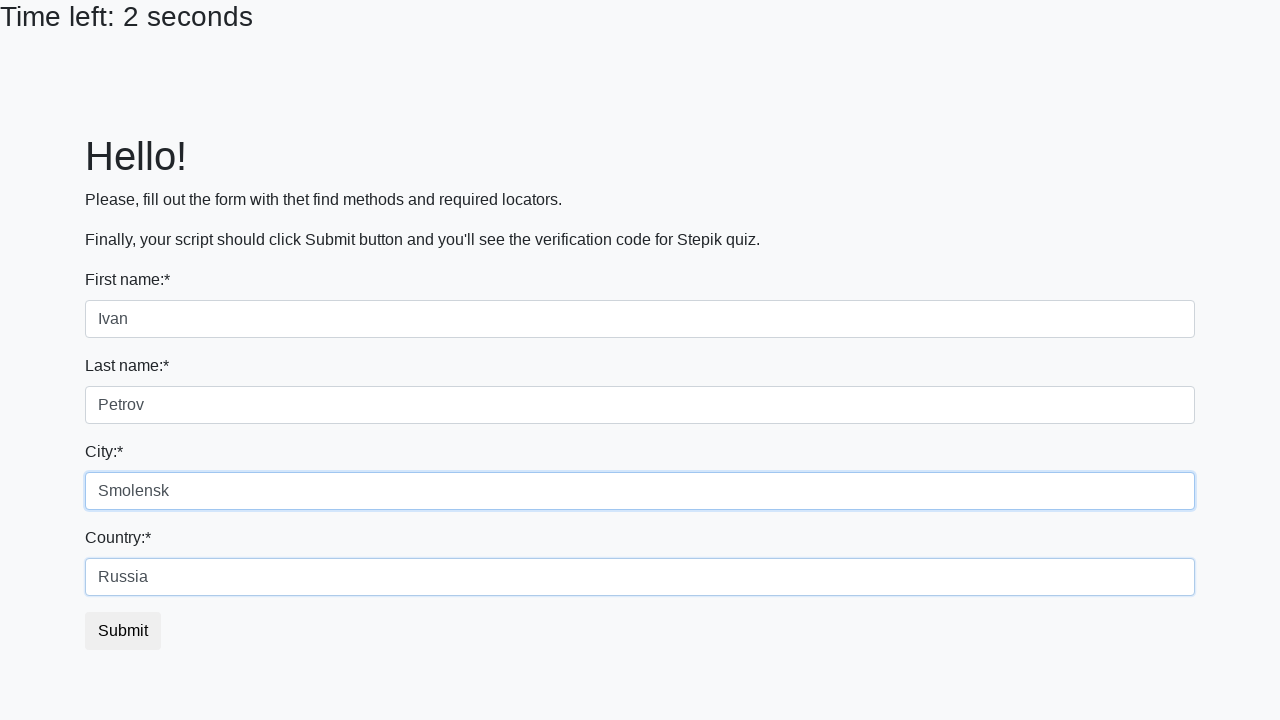

Clicked submit button to submit form at (123, 631) on button.btn
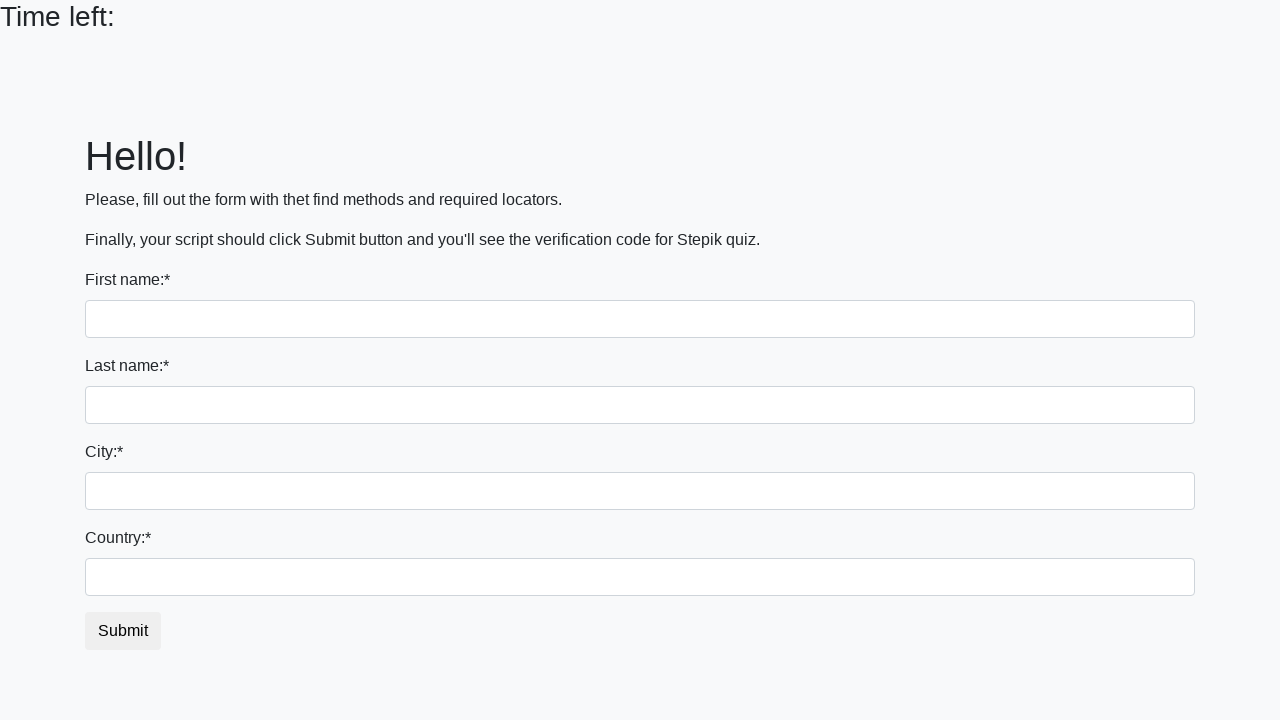

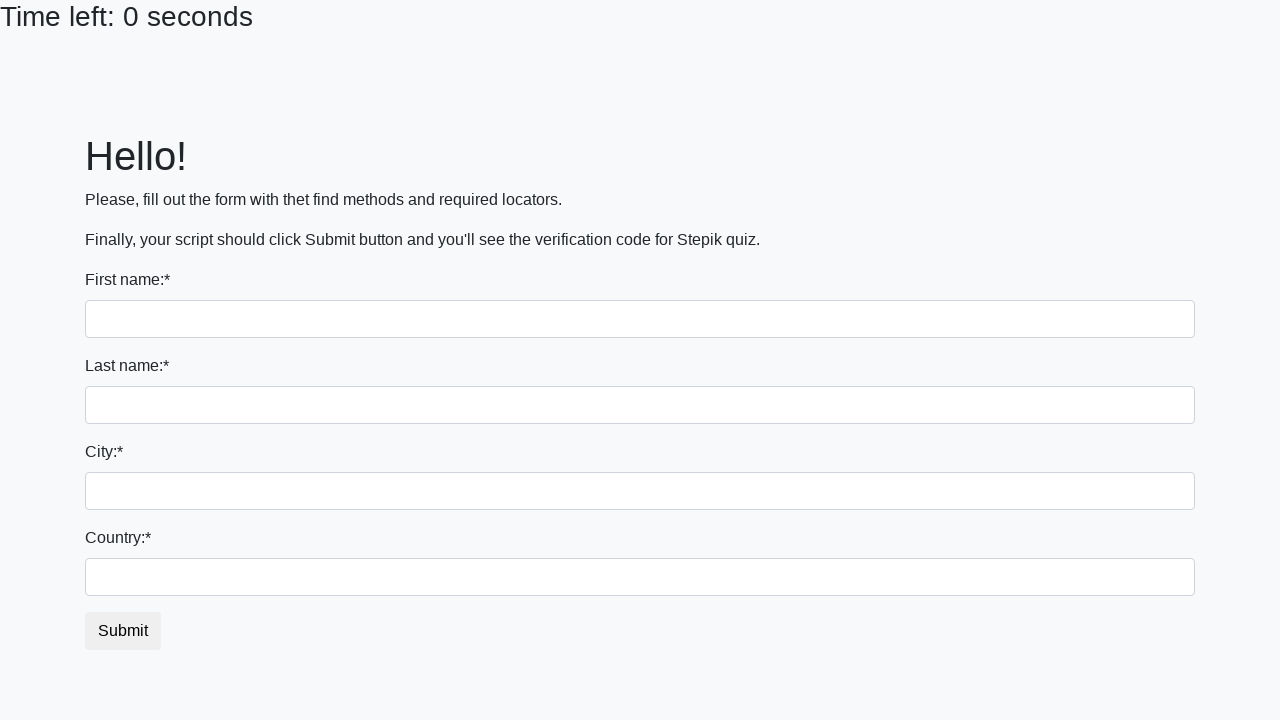